Tests checkbox and radio button interactions, and verifies show/hide functionality for a text element on an automation practice page

Starting URL: https://www.rahulshettyacademy.com/AutomationPractice/

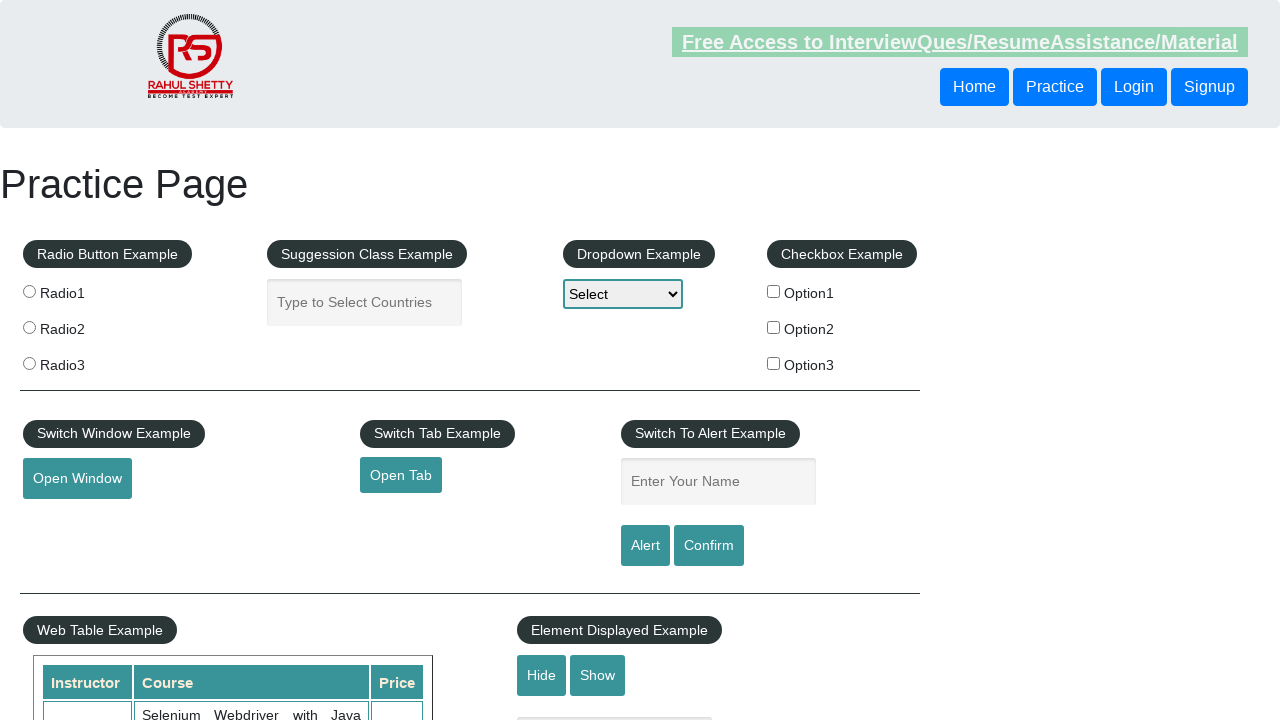

Located all checkbox elements on the page
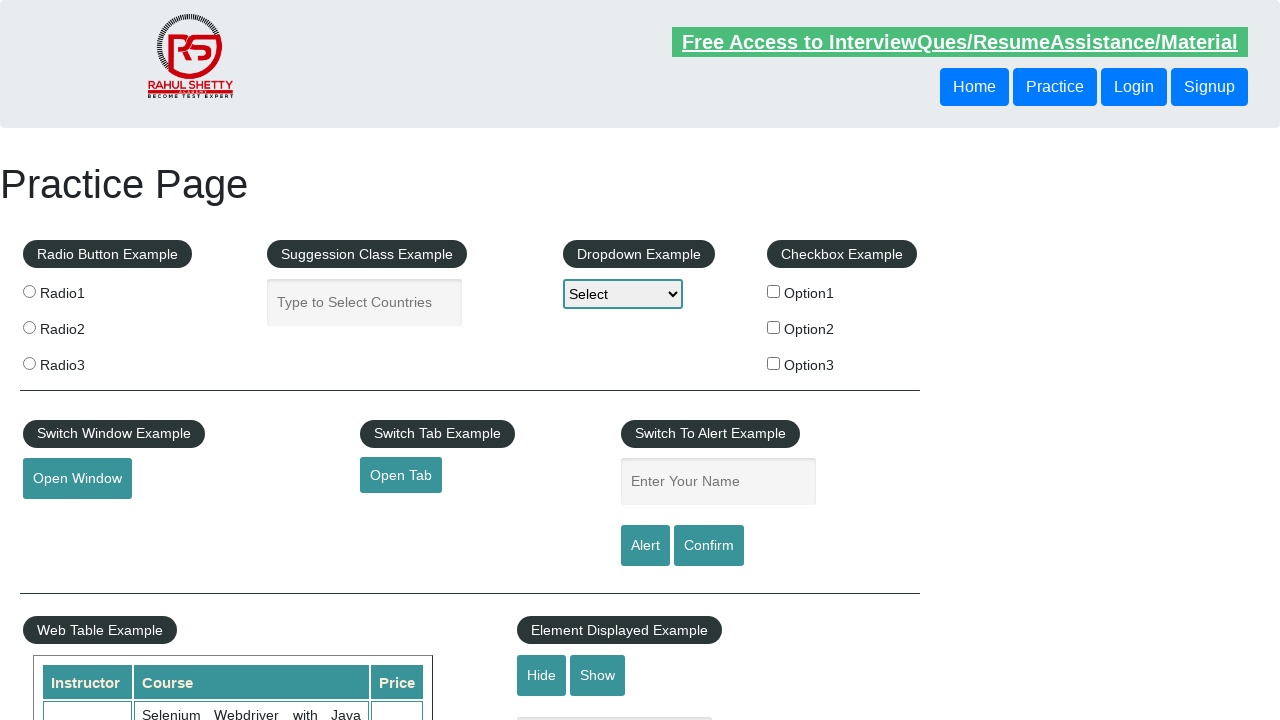

Retrieved checkbox element at index 0
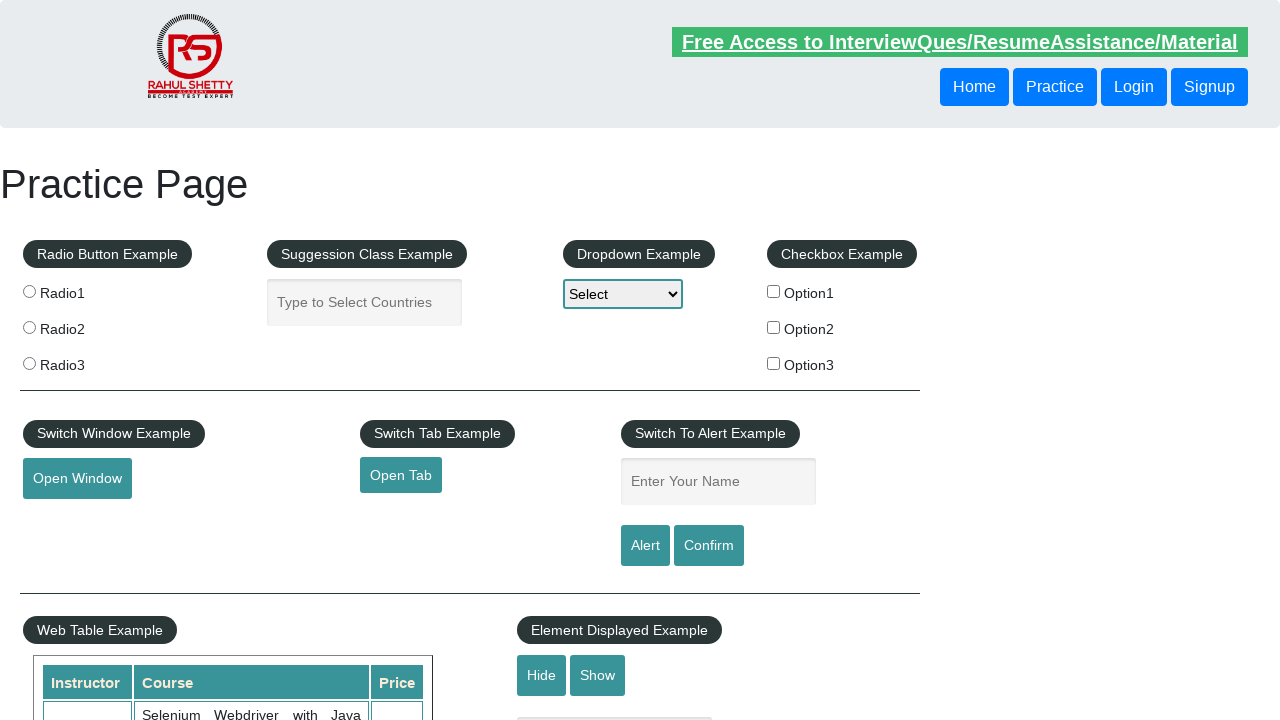

Retrieved checkbox element at index 1
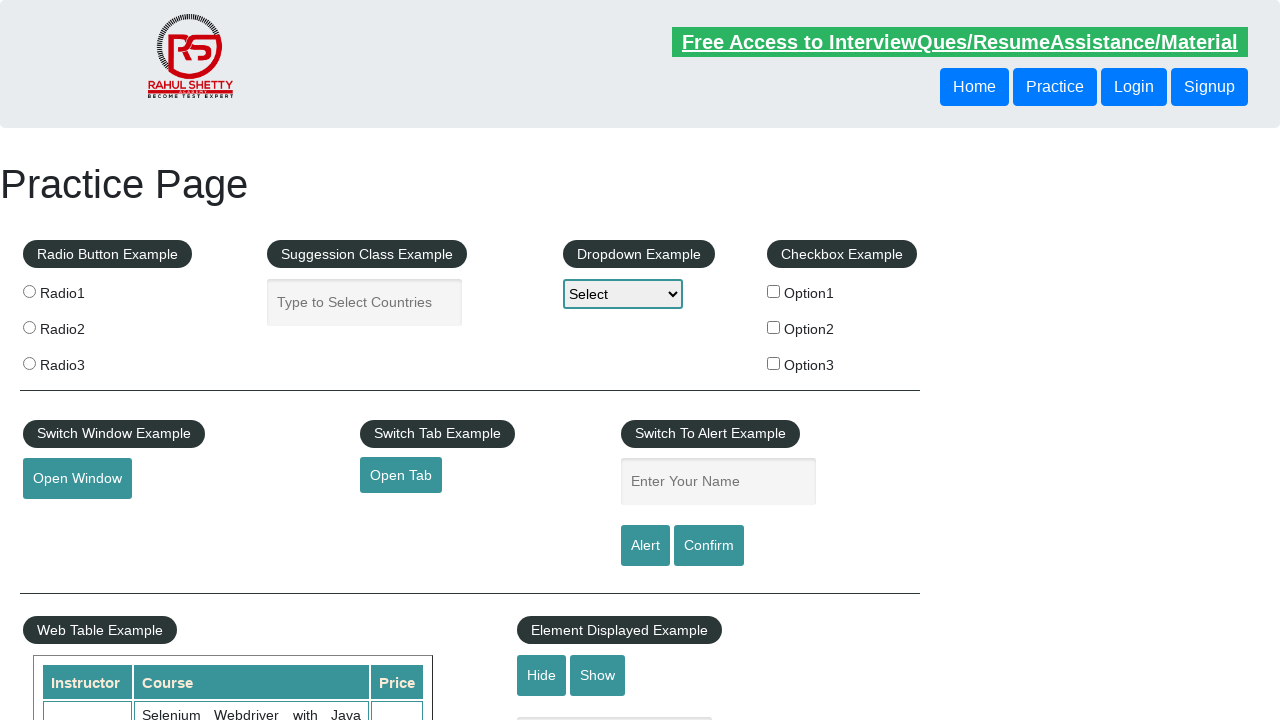

Found checkbox with value 'option2'
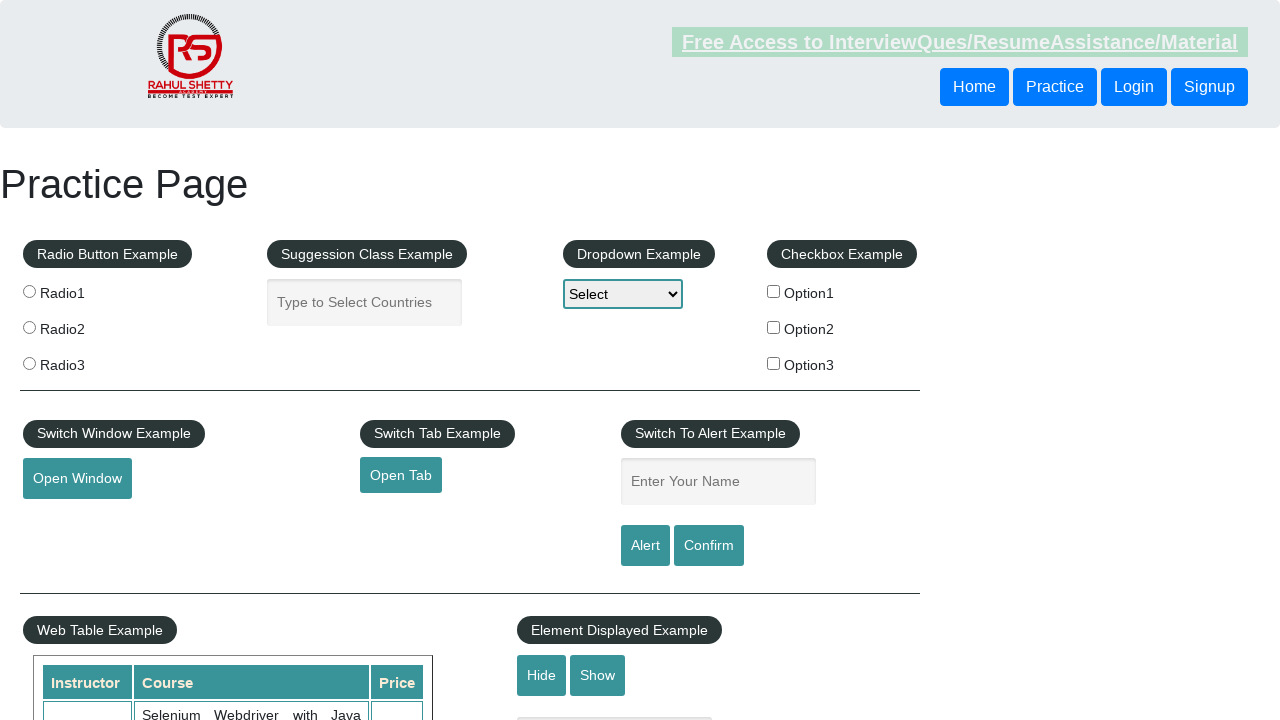

Clicked checkbox with value 'option2' at (774, 327) on xpath=//input[@type='checkbox'] >> nth=1
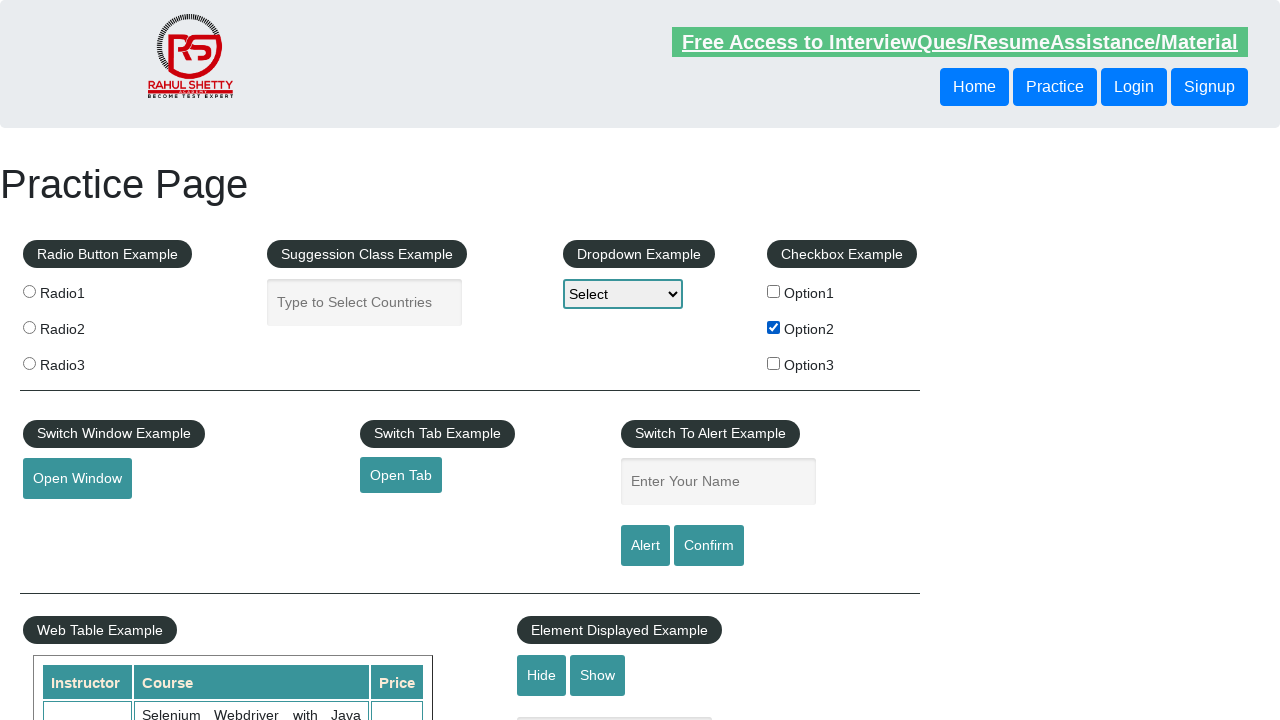

Located all radio button elements on the page
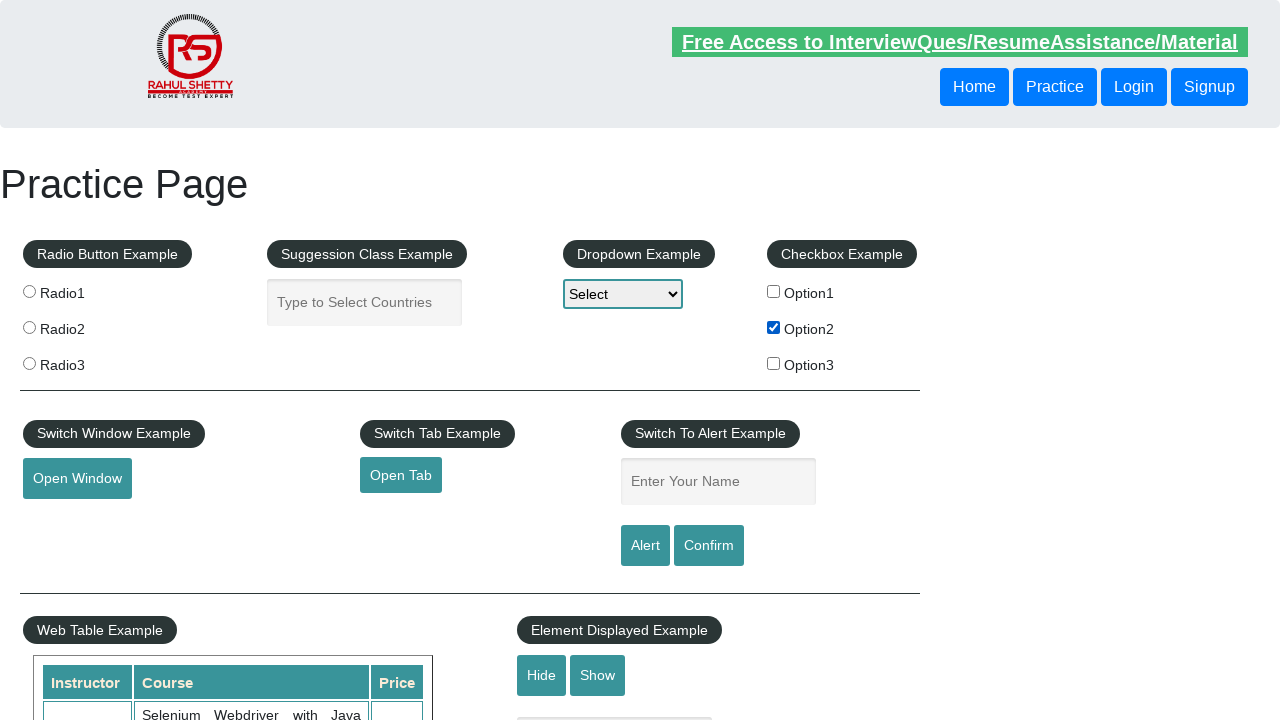

Clicked the second radio button at (29, 327) on xpath=//input[@type='radio'] >> nth=1
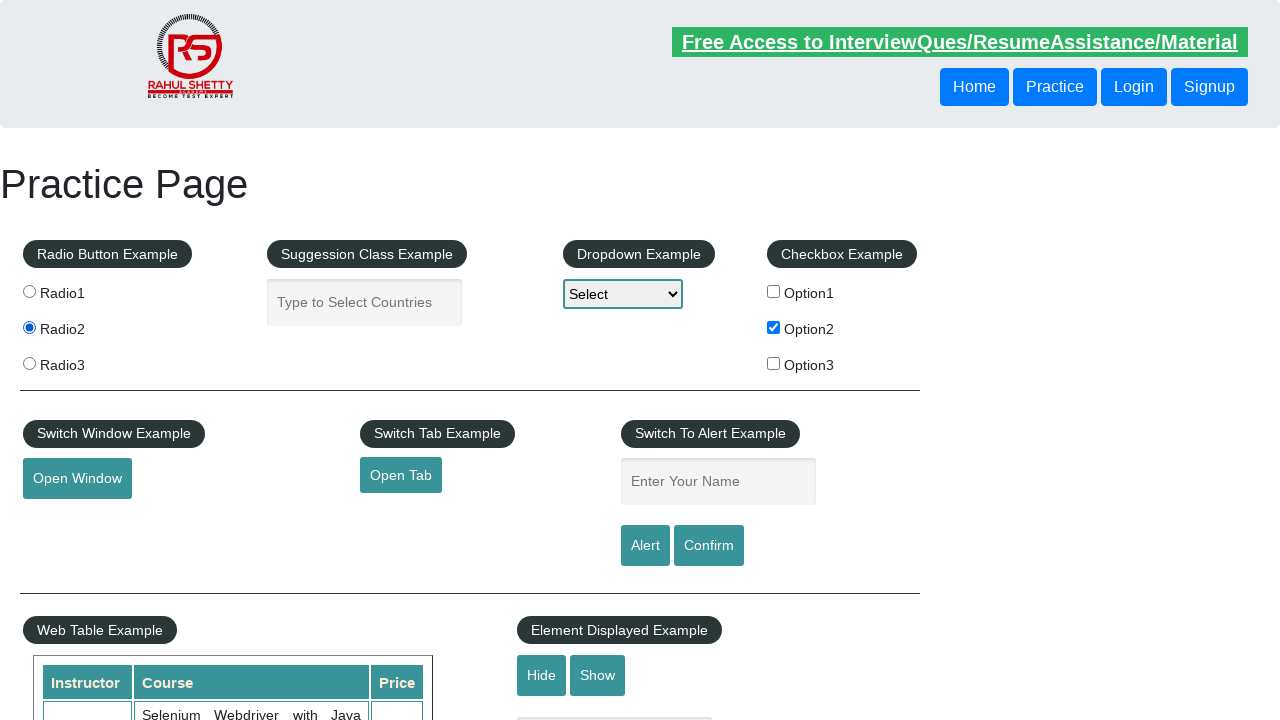

Clicked the hide button to hide the text field at (542, 675) on #hide-textbox
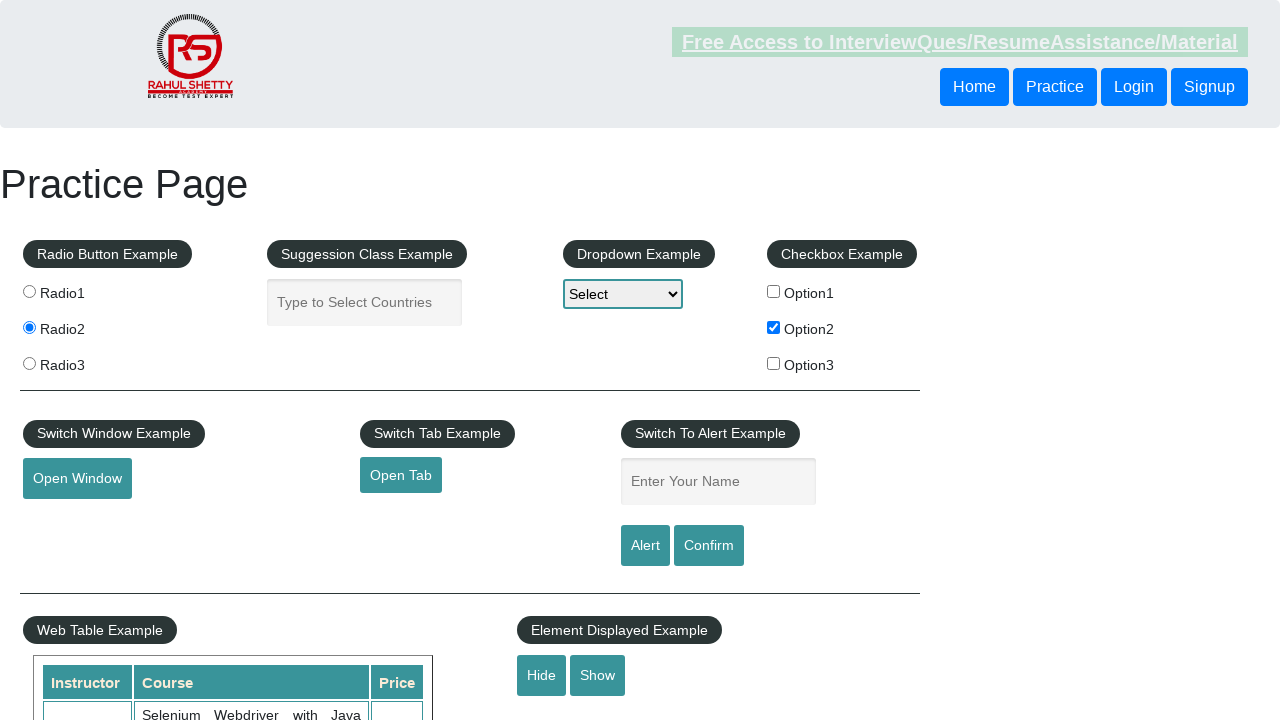

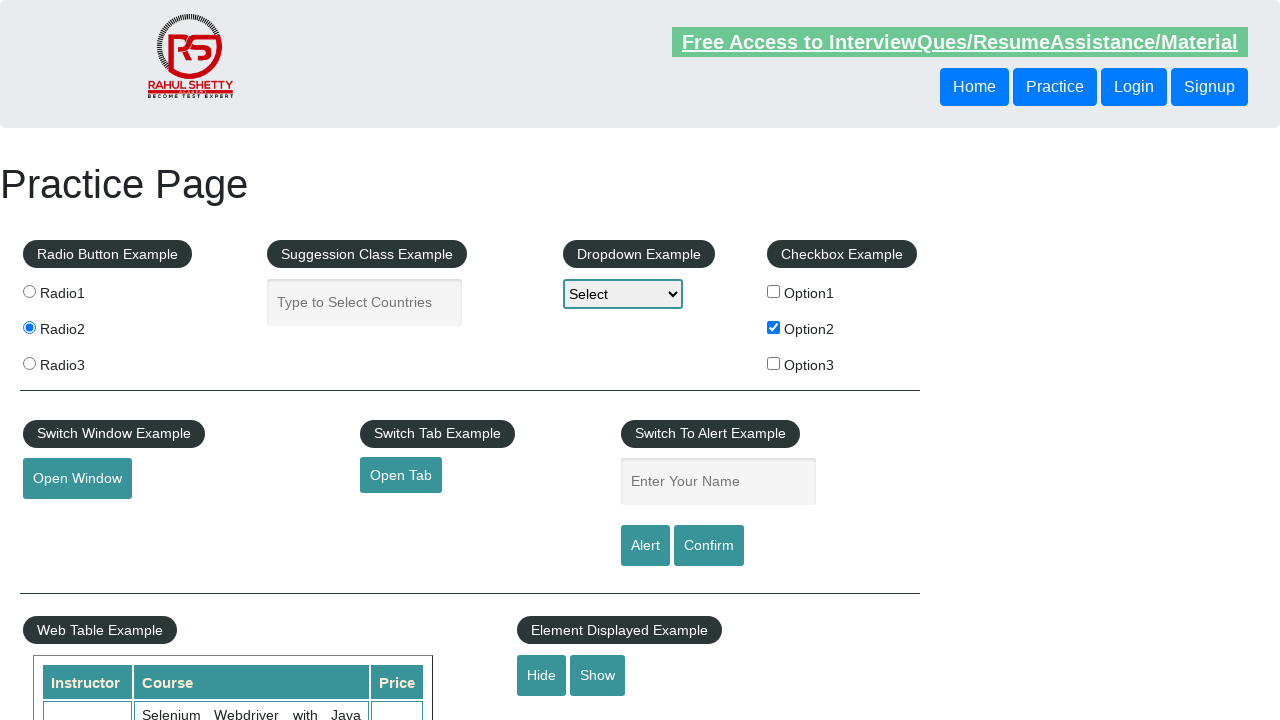